Tests drag and drop functionality within an iframe by dragging a draggable element to a droppable target on the jQuery UI demo page

Starting URL: https://jqueryui.com/droppable/

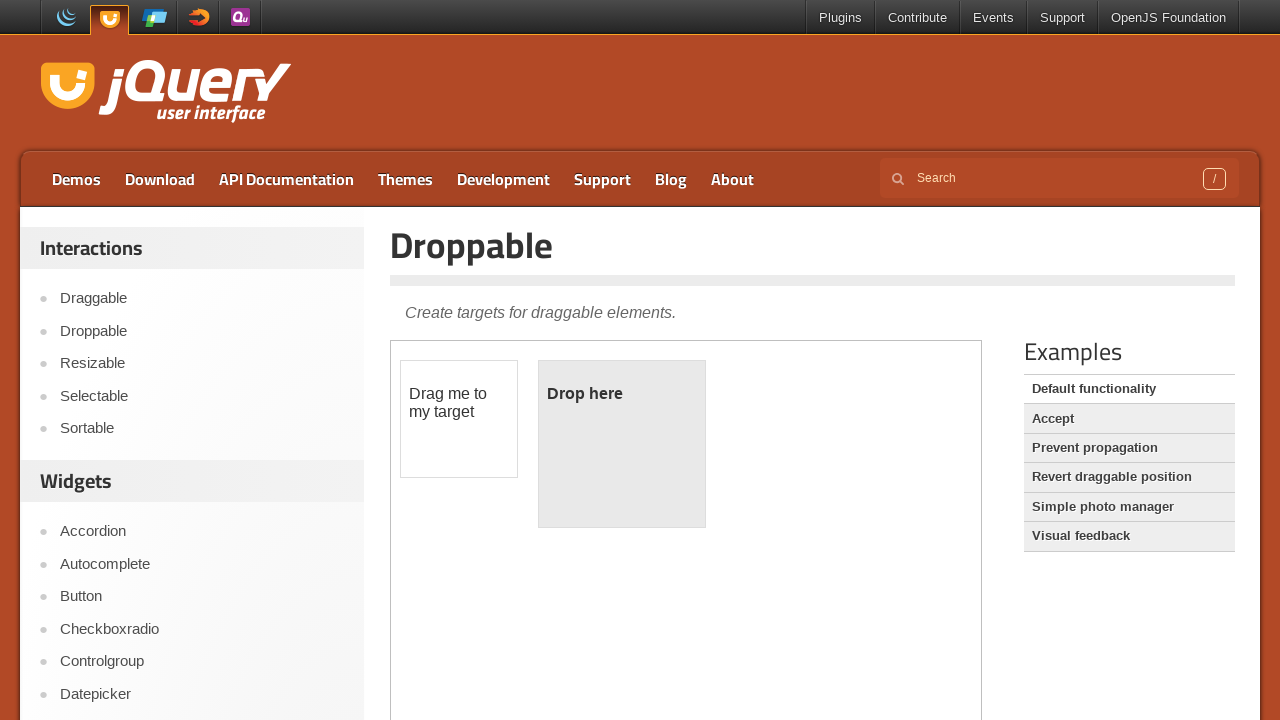

Located the demo iframe containing drag and drop elements
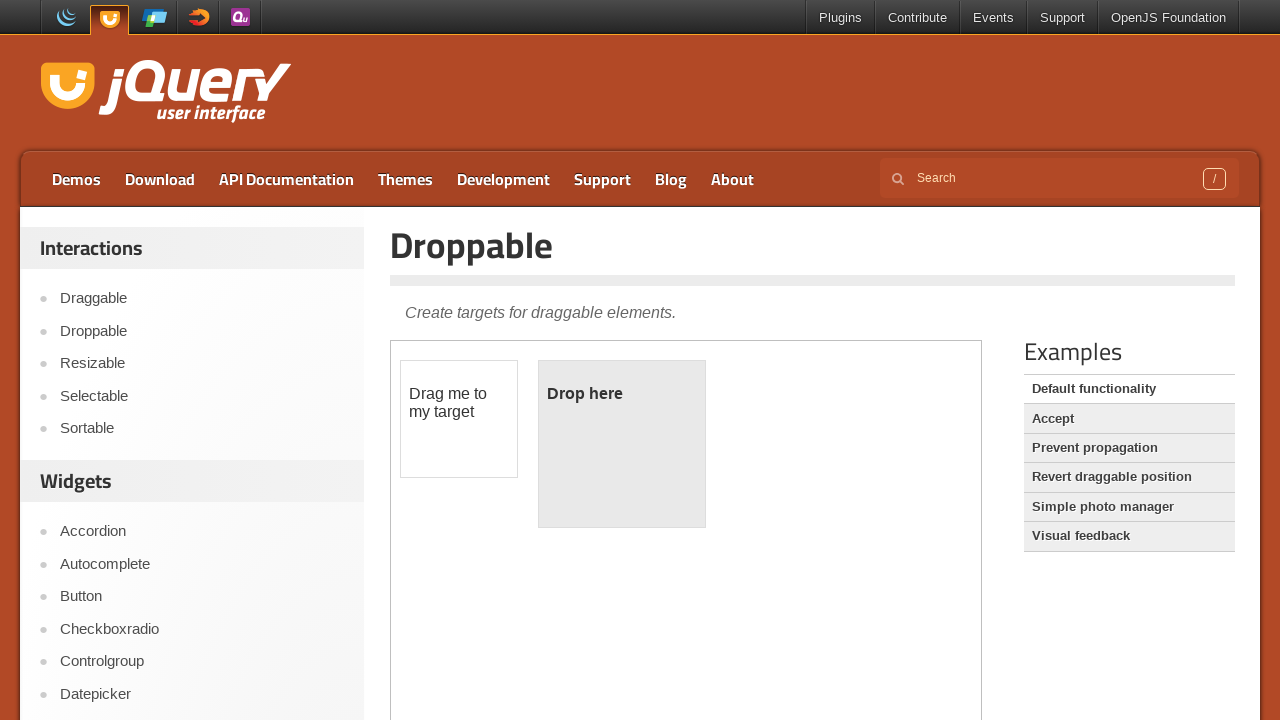

Located the draggable element with ID 'draggable'
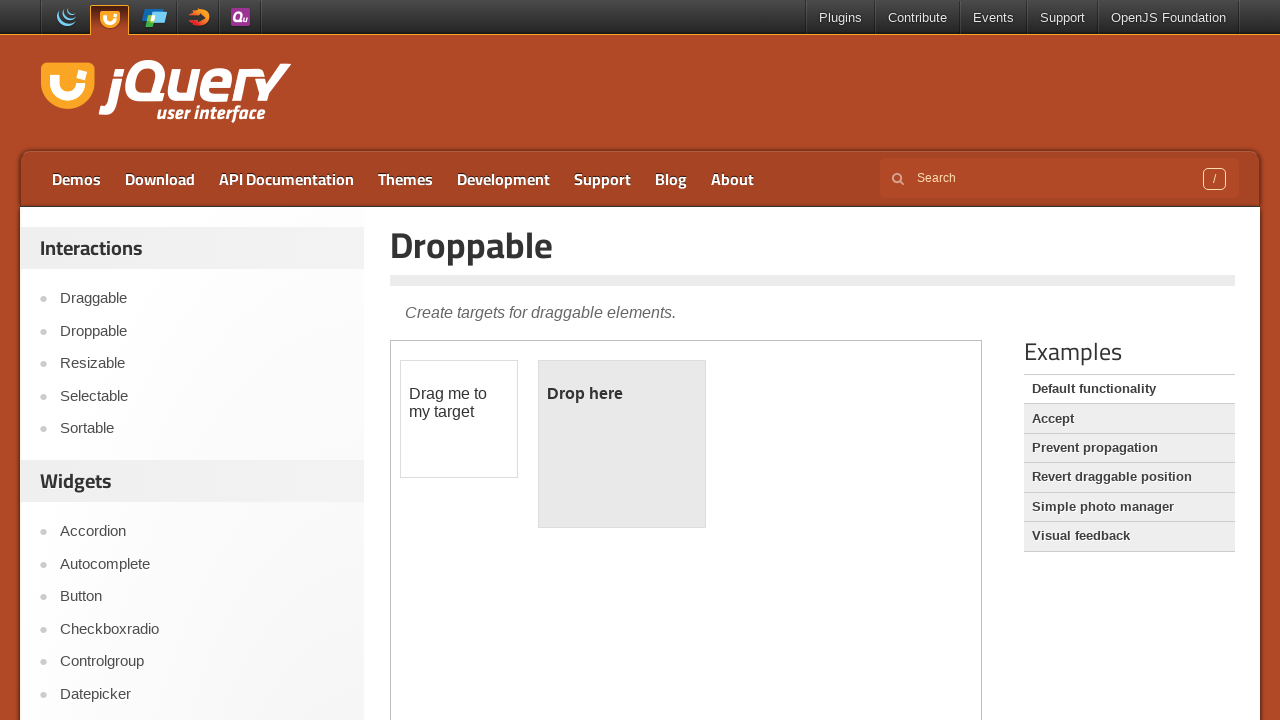

Located the droppable target element with ID 'droppable'
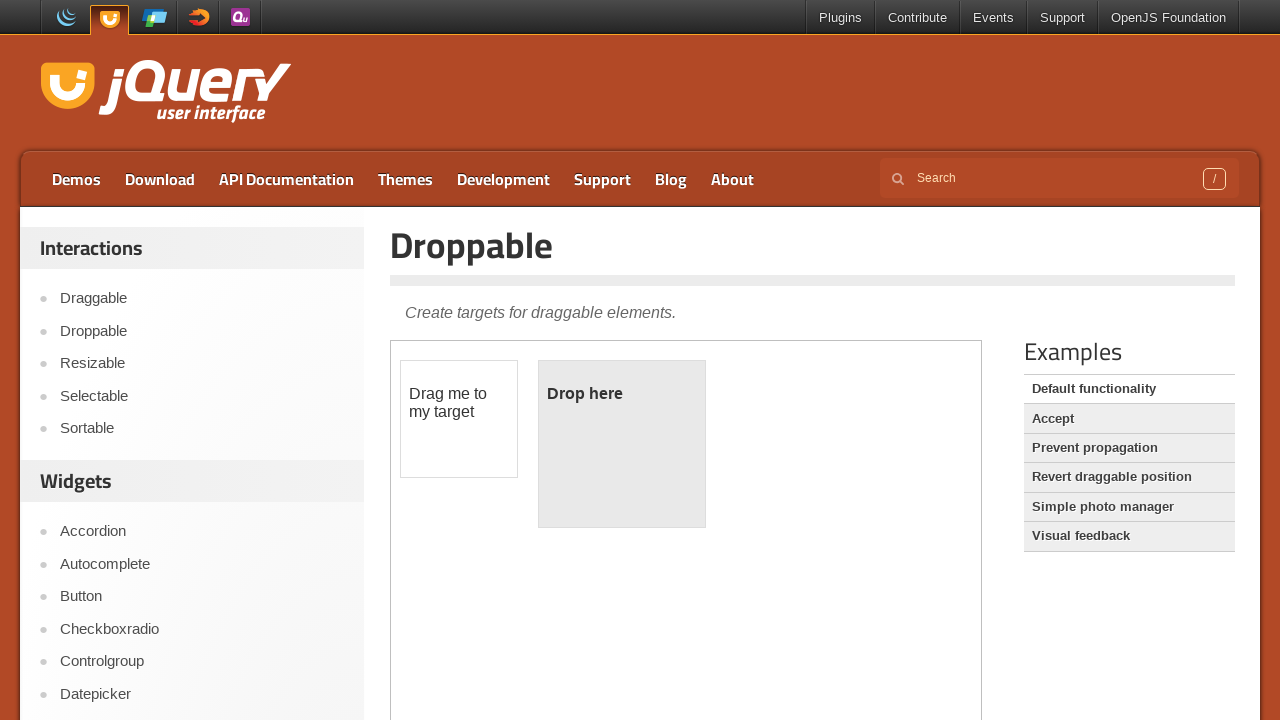

Dragged the draggable element onto the droppable target at (622, 444)
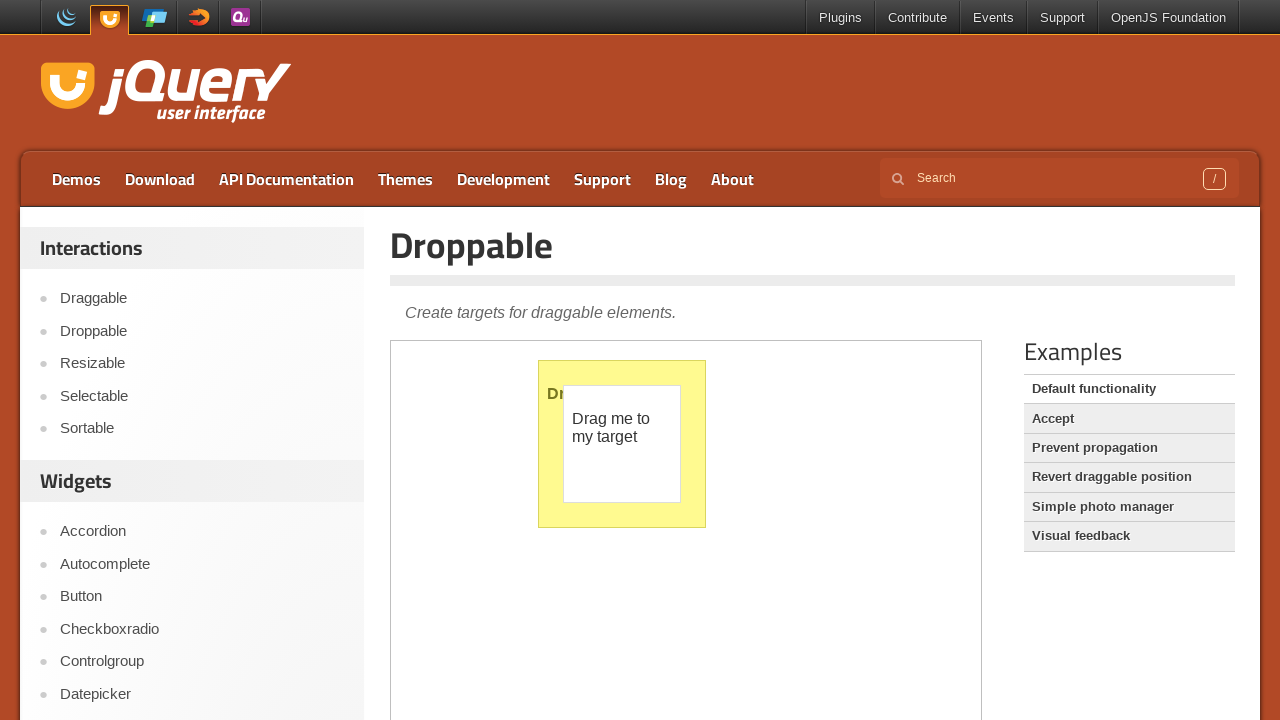

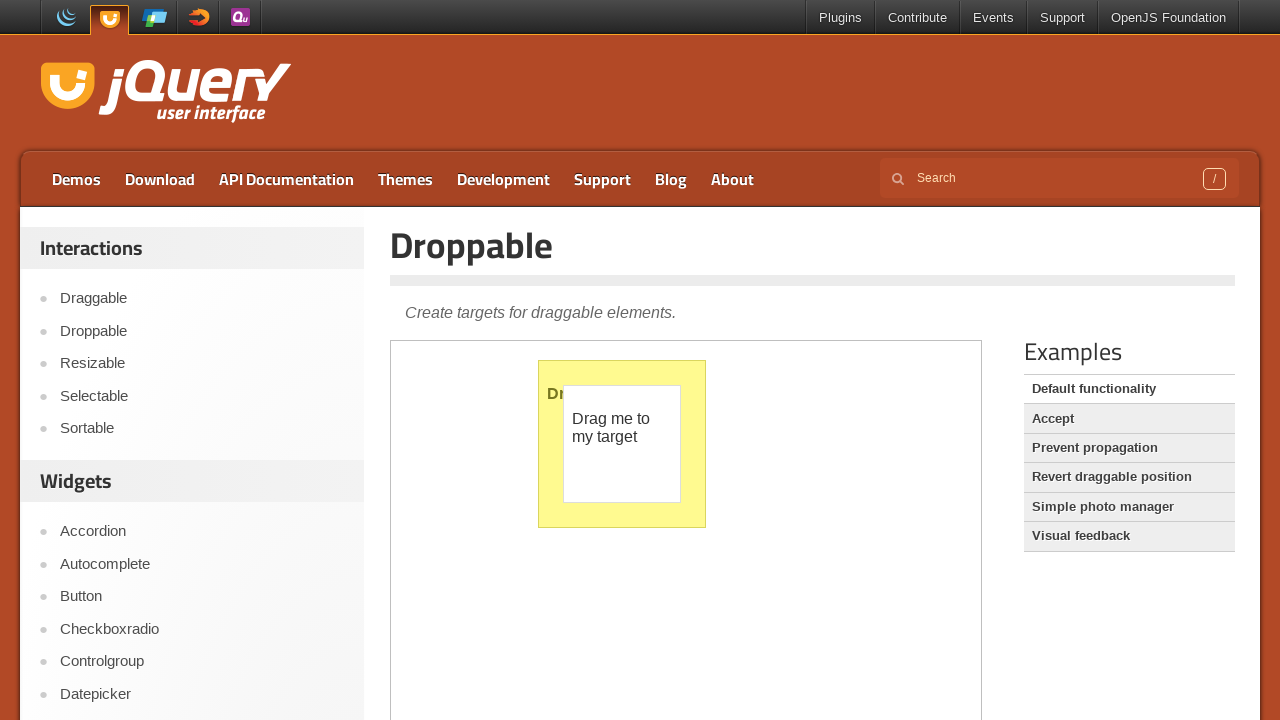